Navigates to a form page and demonstrates various element locator techniques, including clicking on a date picker input field

Starting URL: https://demoqa.com/automation-practice-form

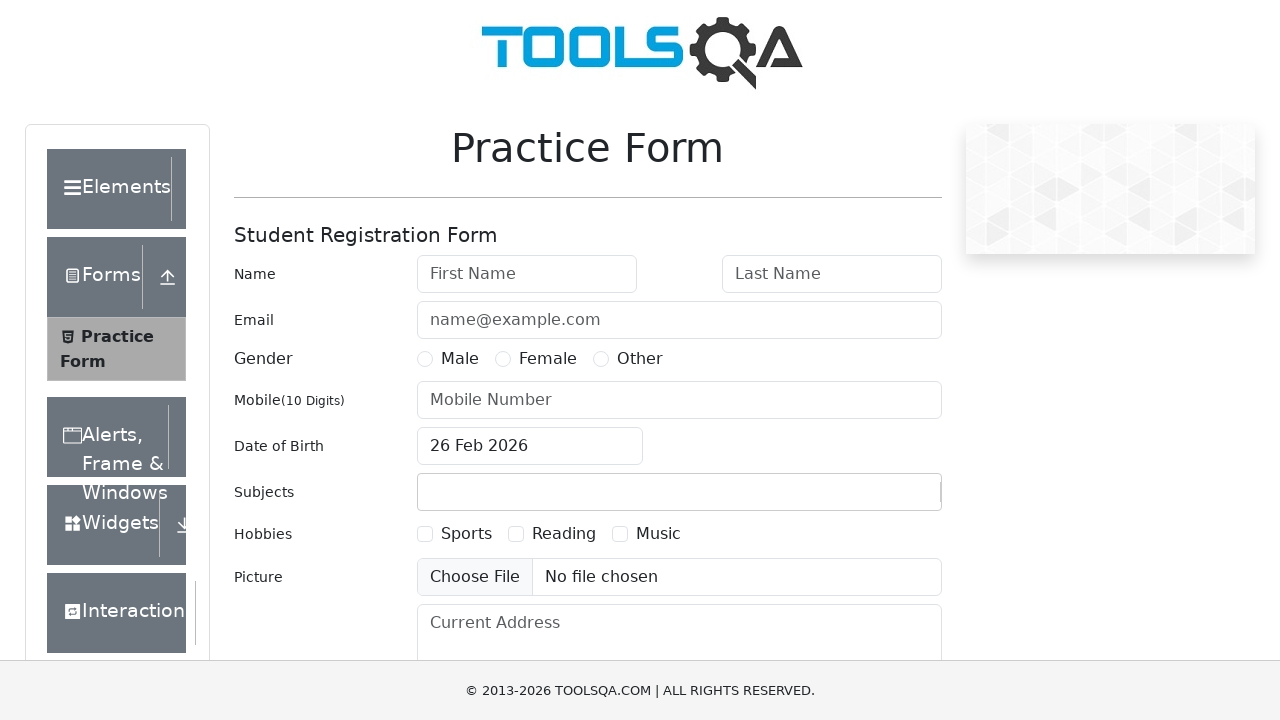

Located all input elements on the form page
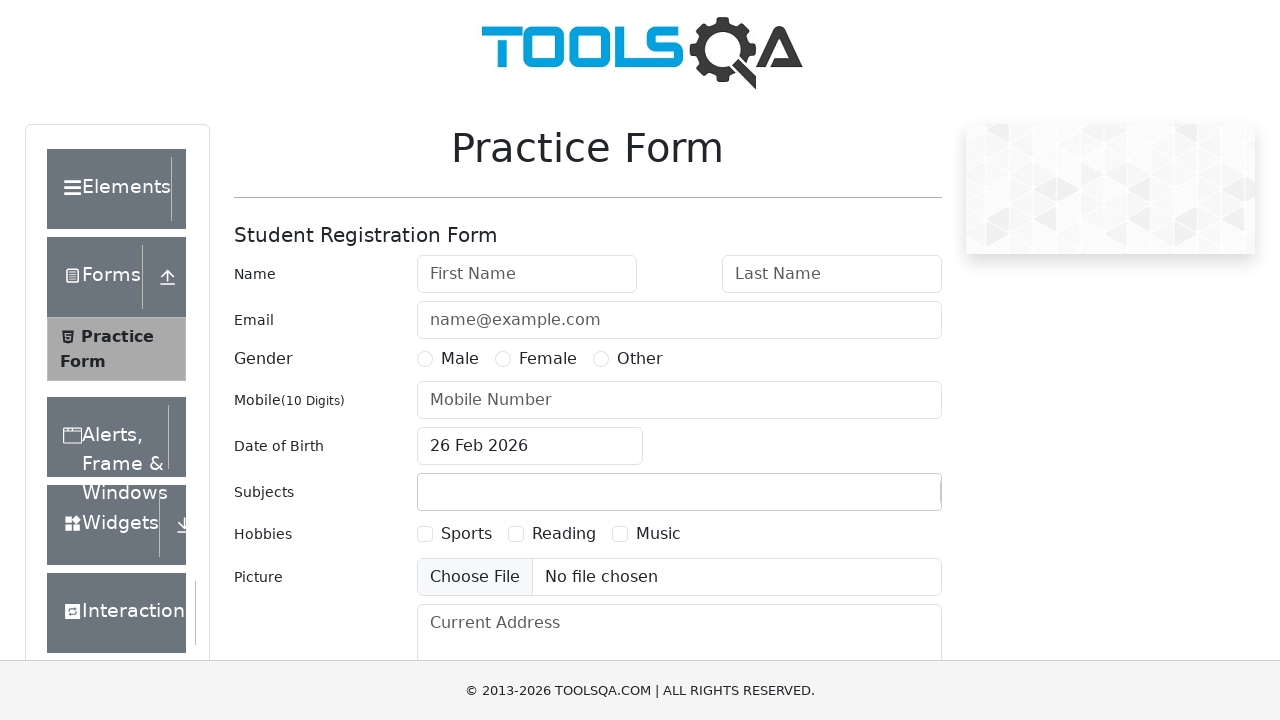

Clicked on date picker input field to open calendar at (530, 446) on xpath=//div[@class='react-datepicker__input-container']/input[contains(@class, '
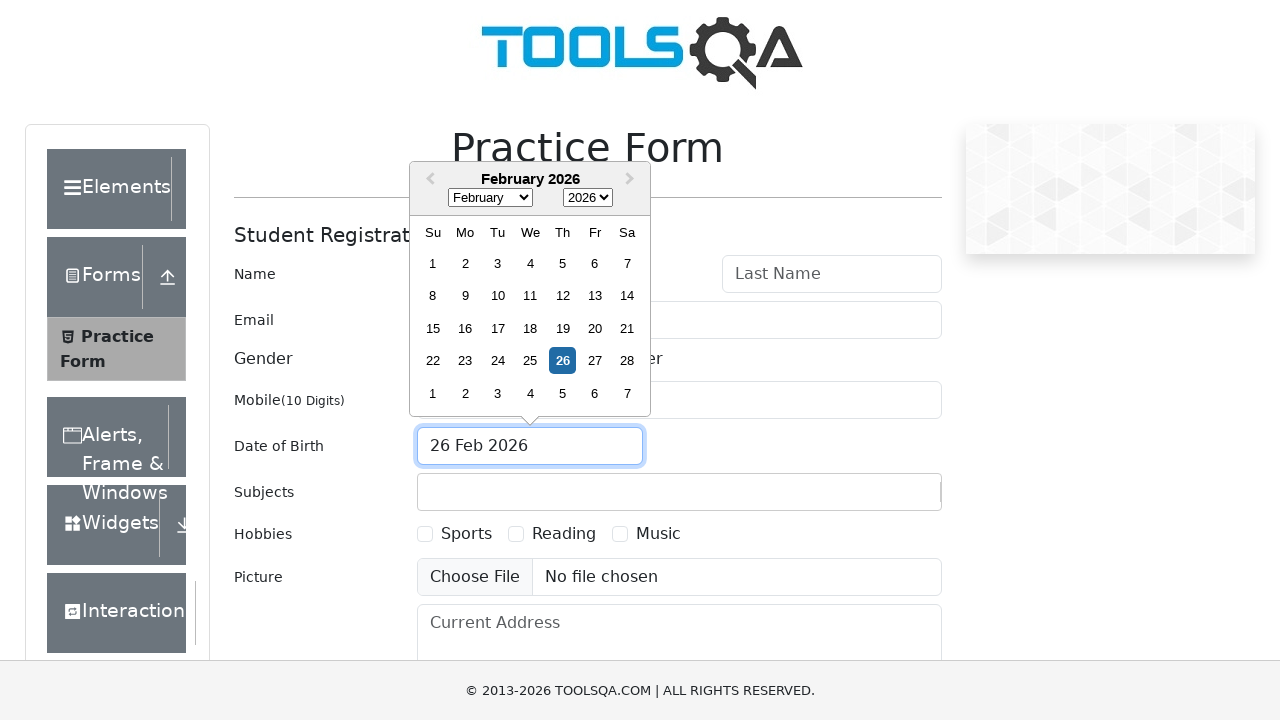

Date picker calendar element became available after clicking input field
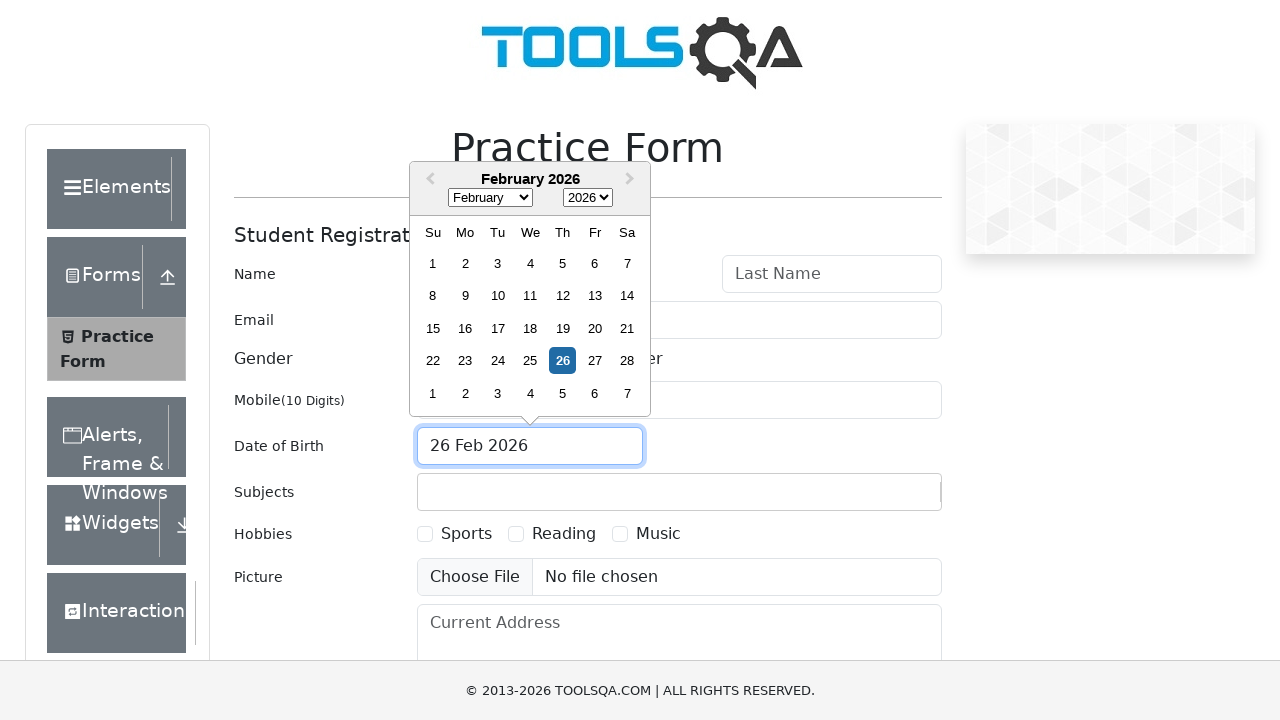

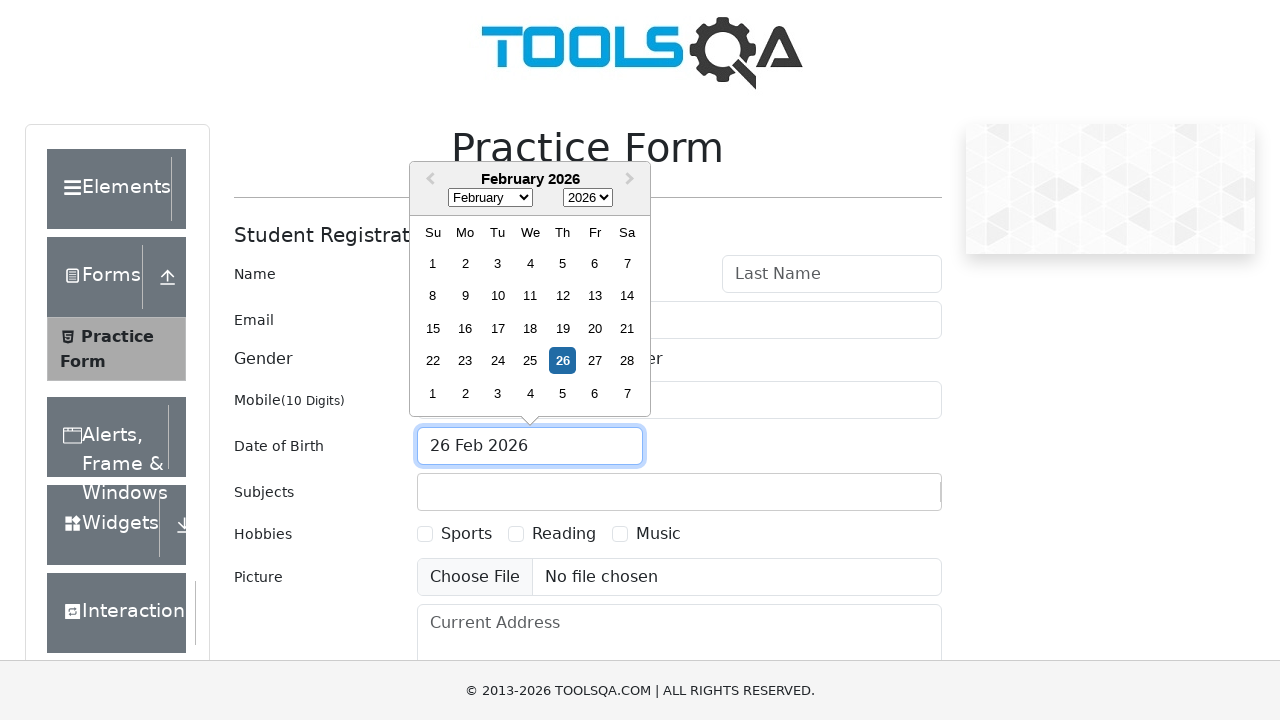